Tests JavaScript alert handling by clicking the first alert button, accepting the alert, and verifying the result message displays success confirmation.

Starting URL: https://the-internet.herokuapp.com/javascript_alerts

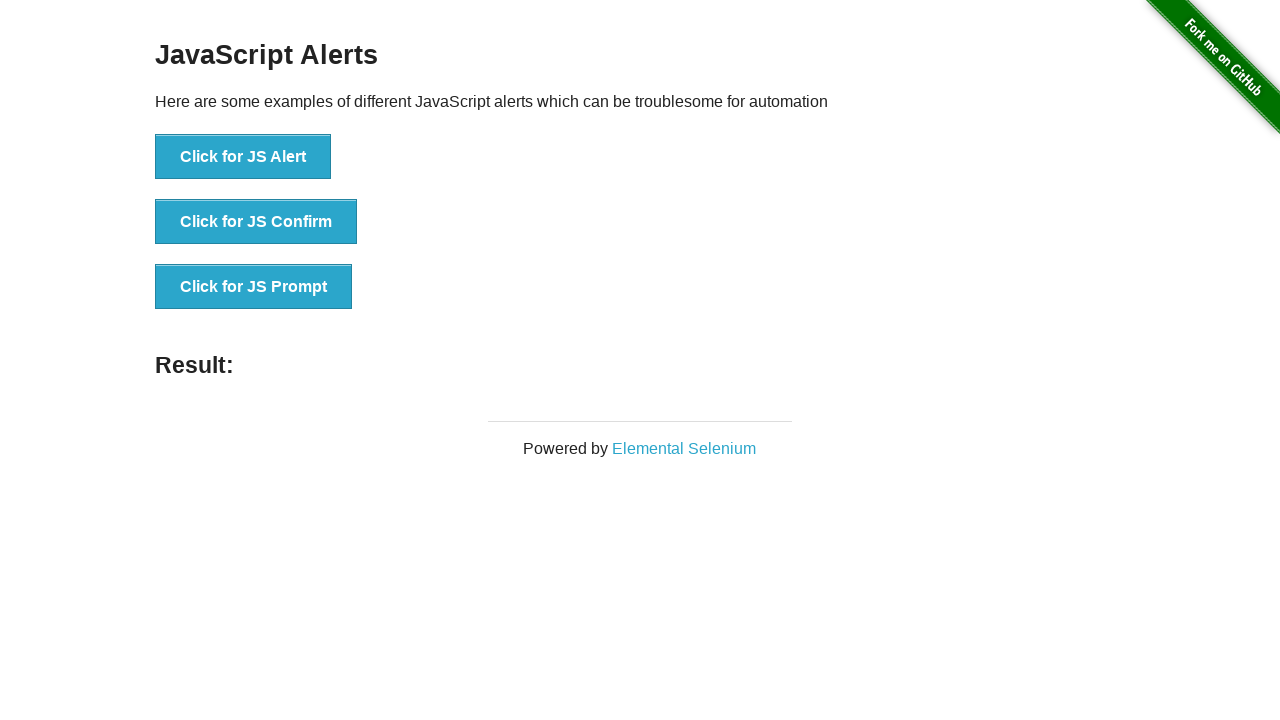

Clicked the first alert button at (243, 157) on xpath=//*[text()='Click for JS Alert']
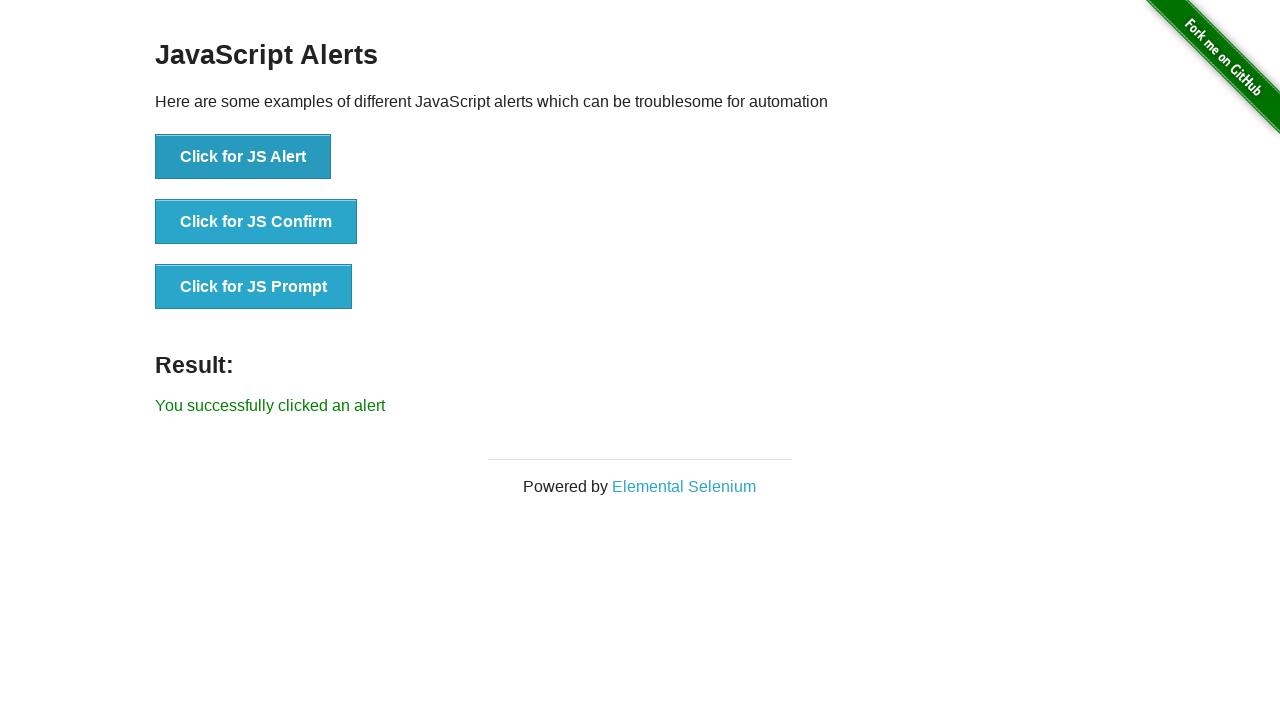

Registered dialog handler to accept alerts
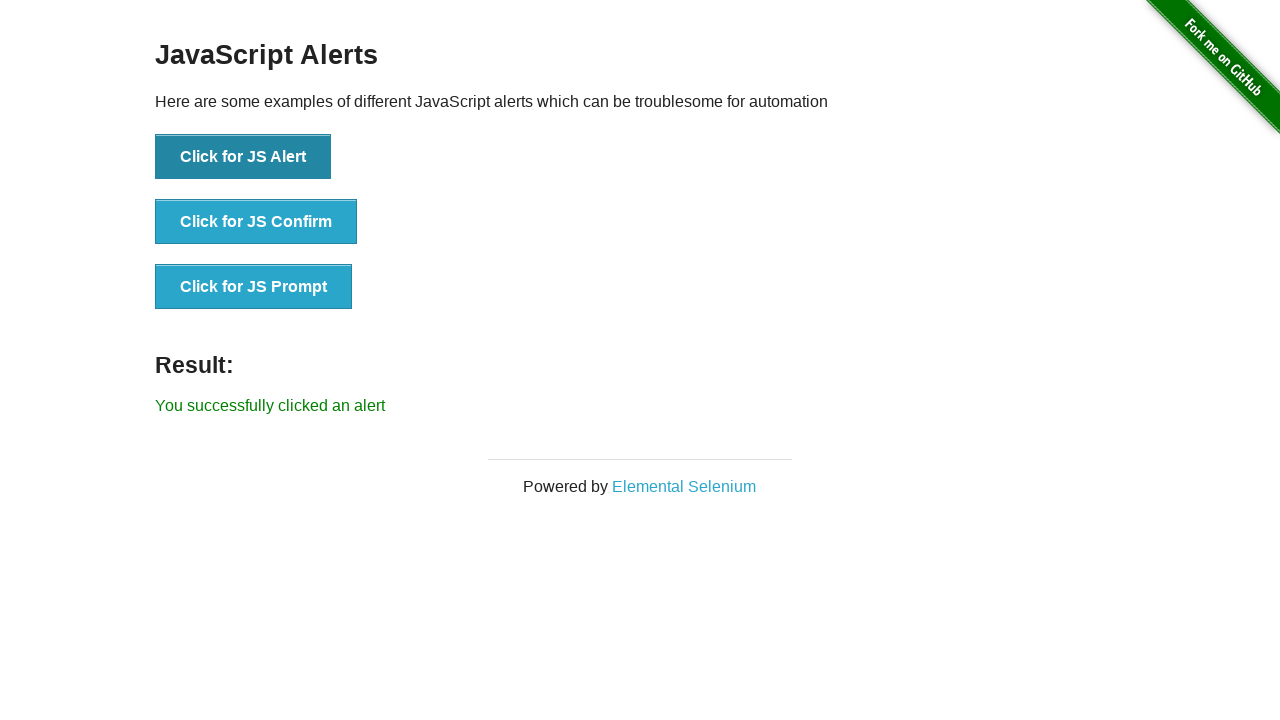

Clicked the alert button and accepted the alert at (243, 157) on xpath=//*[text()='Click for JS Alert']
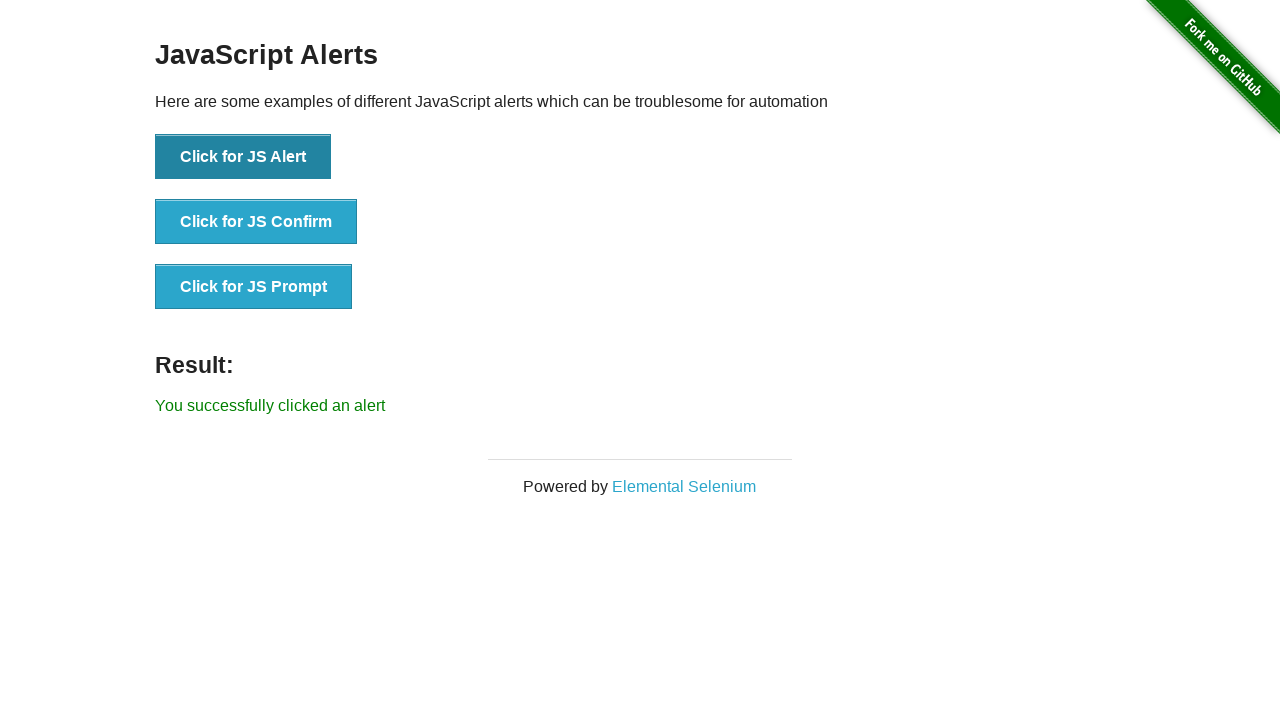

Result message element loaded
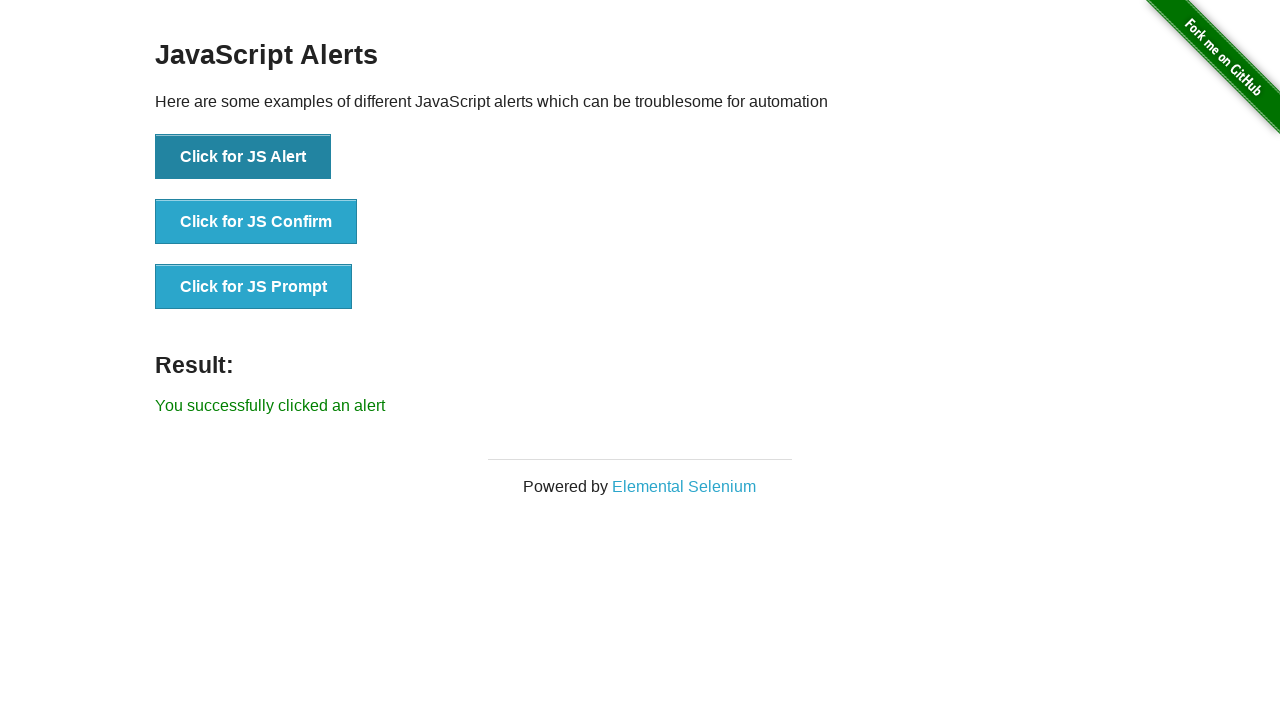

Retrieved result text: 'You successfully clicked an alert'
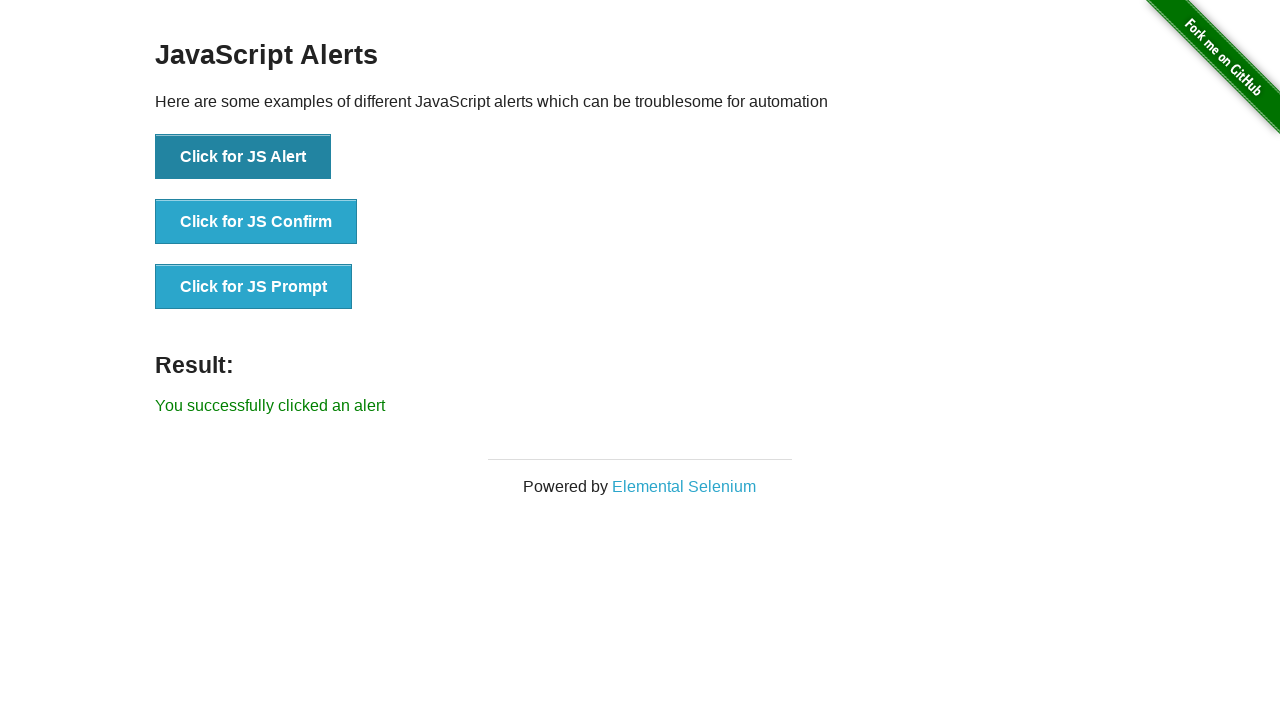

Verified success confirmation message displays correctly
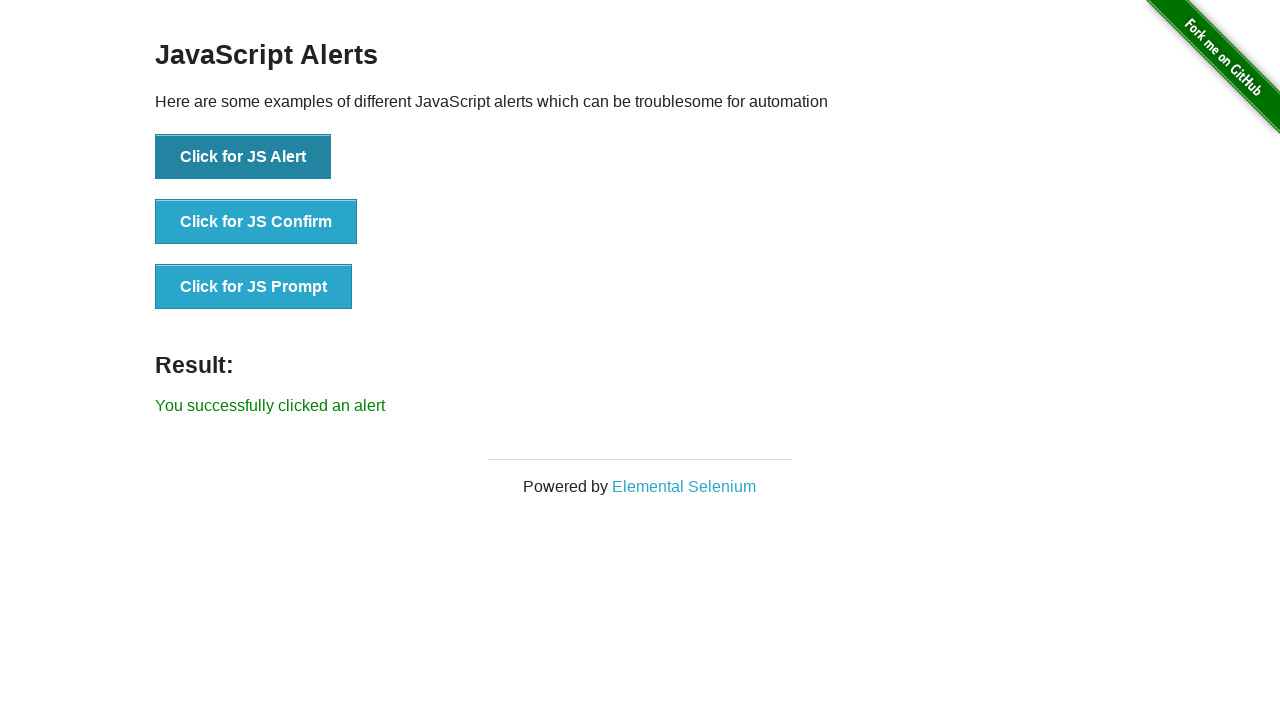

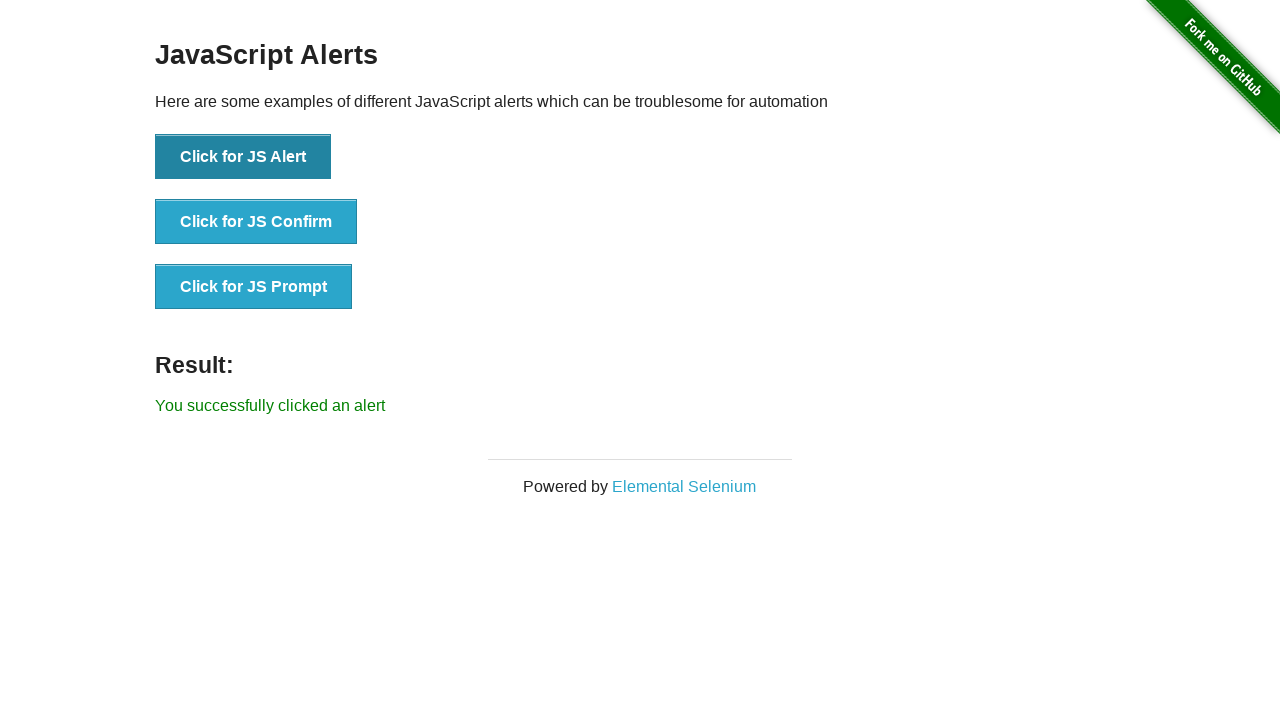